Tests auto-suggest dropdown by typing partial text and selecting a matching option from the suggestions list

Starting URL: https://rahulshettyacademy.com/dropdownsPractise/

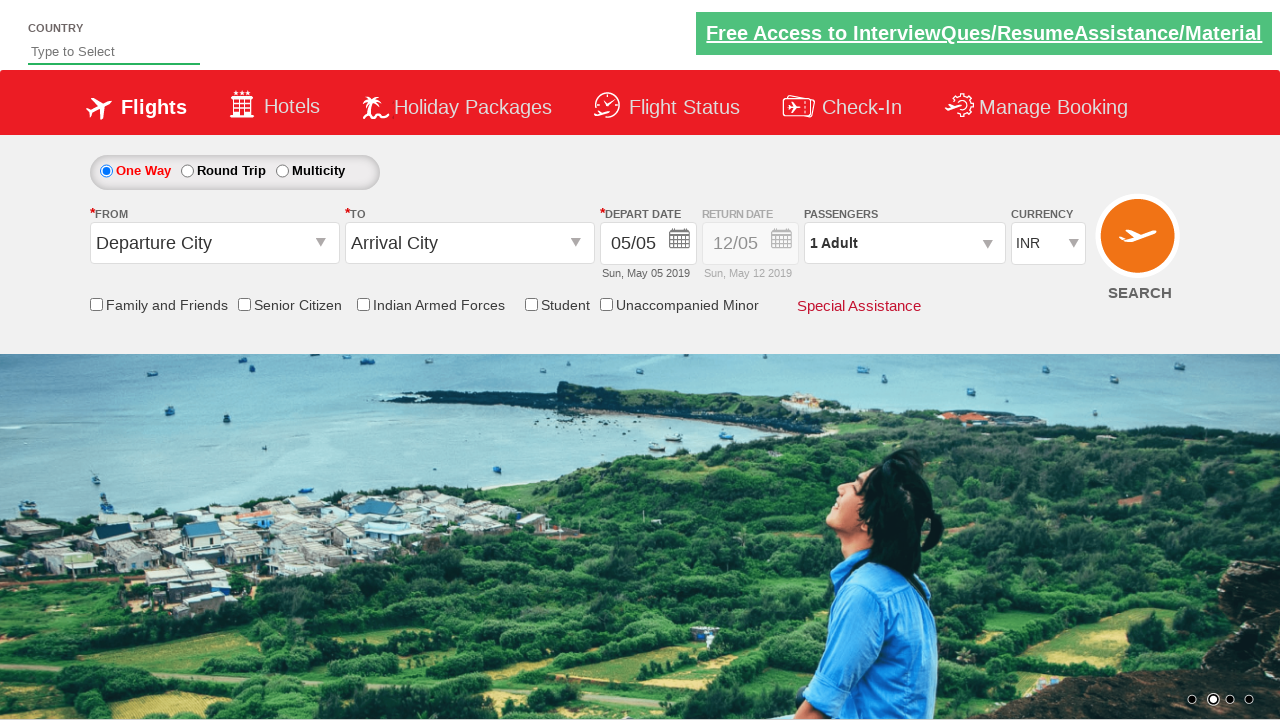

Typed 'ind' into autosuggest field on #autosuggest
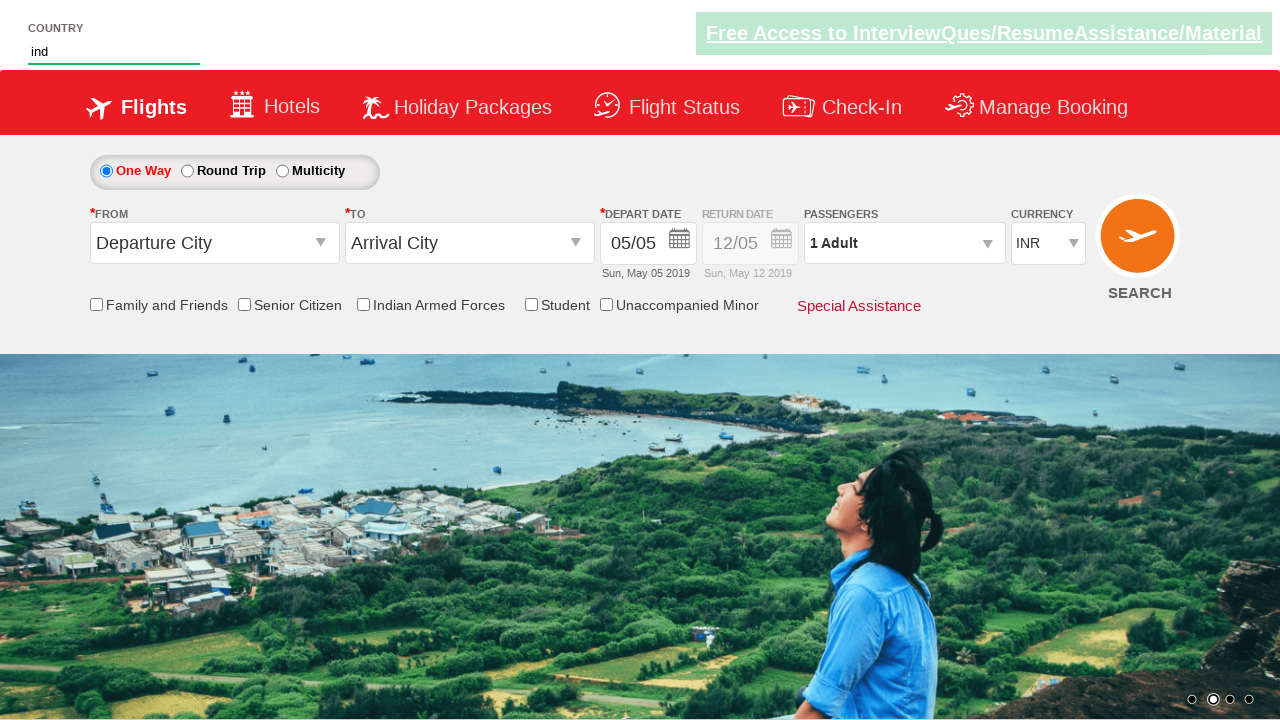

Waited 2 seconds for suggestions dropdown to appear
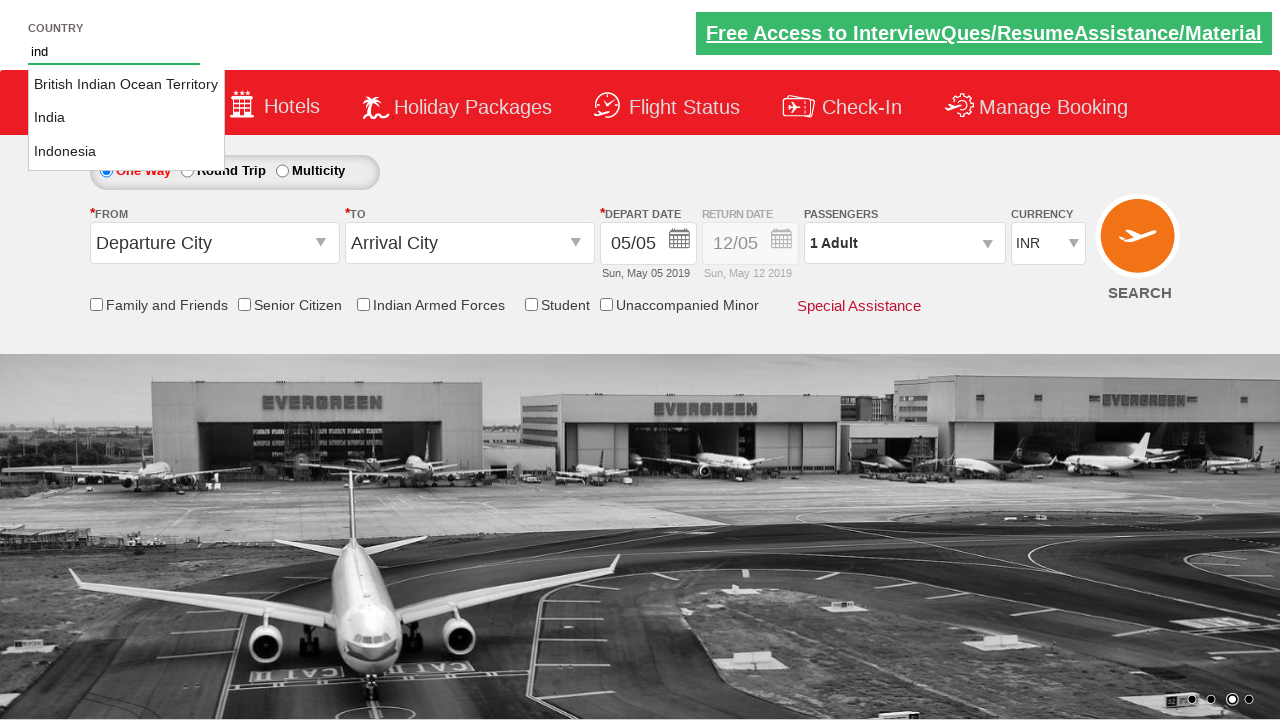

Retrieved all suggestion items from dropdown
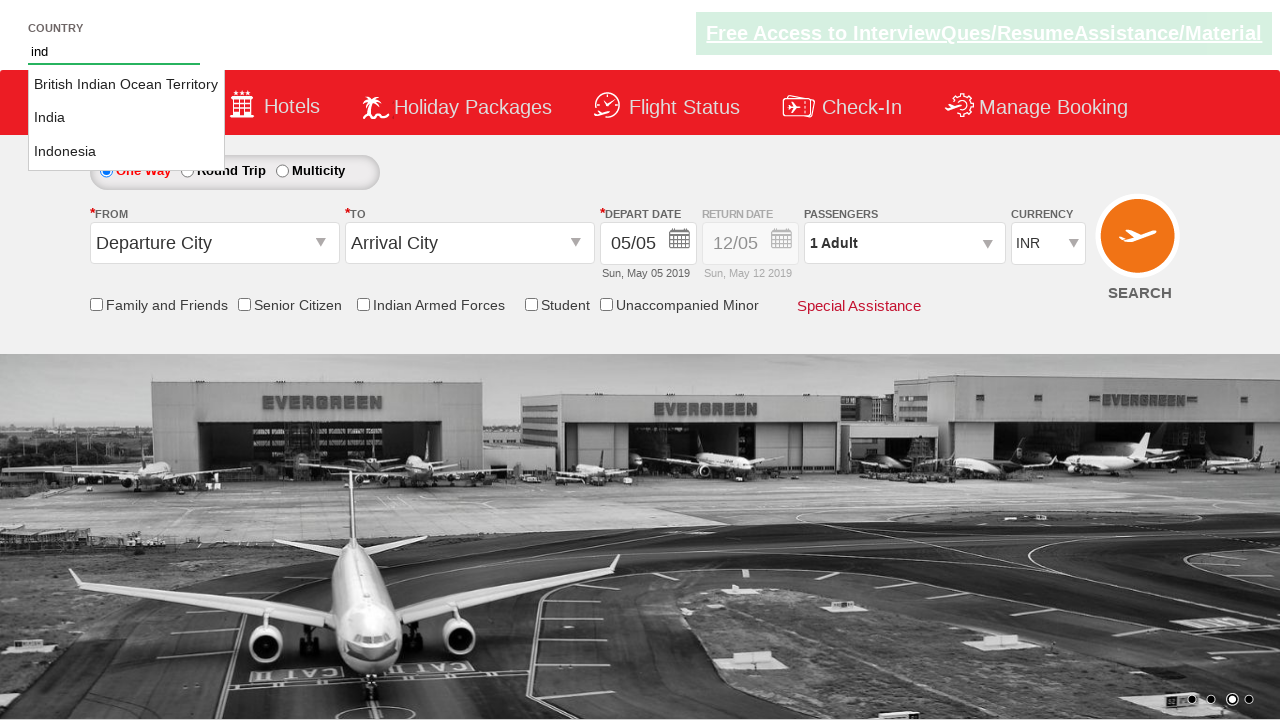

Found and clicked 'India' option from suggestions at (126, 118) on .ui-menu-item >> nth=1
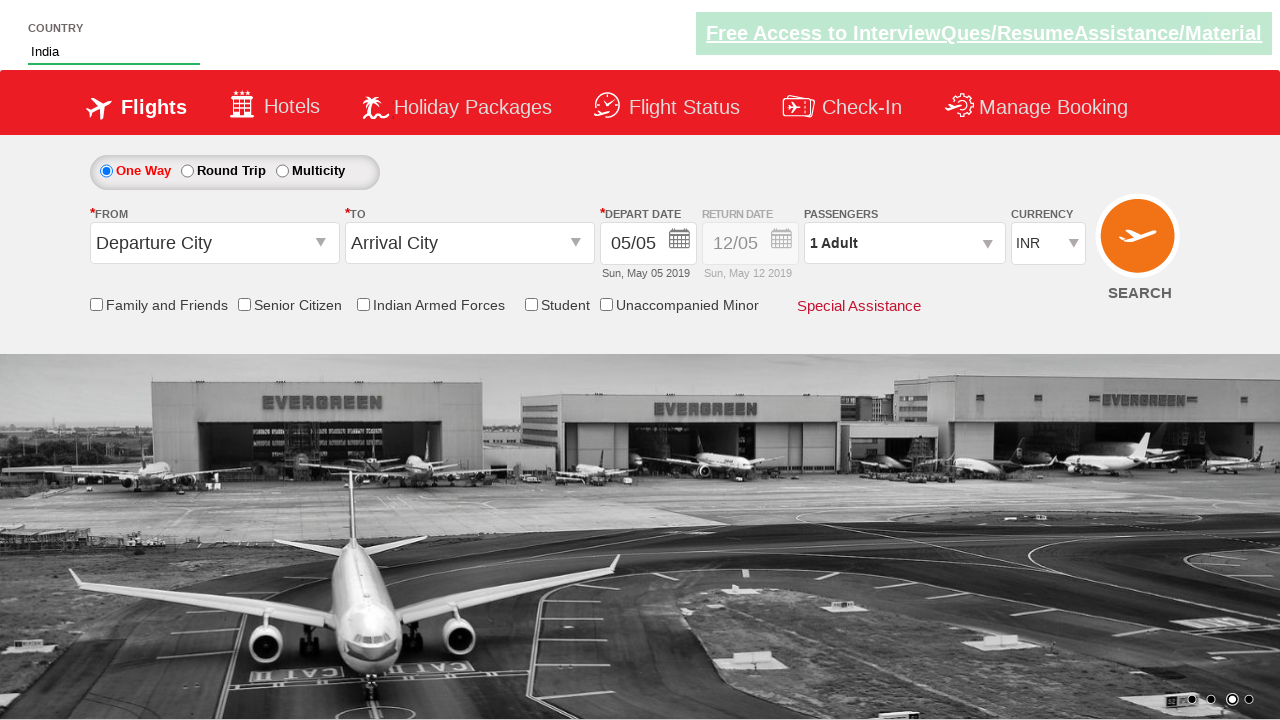

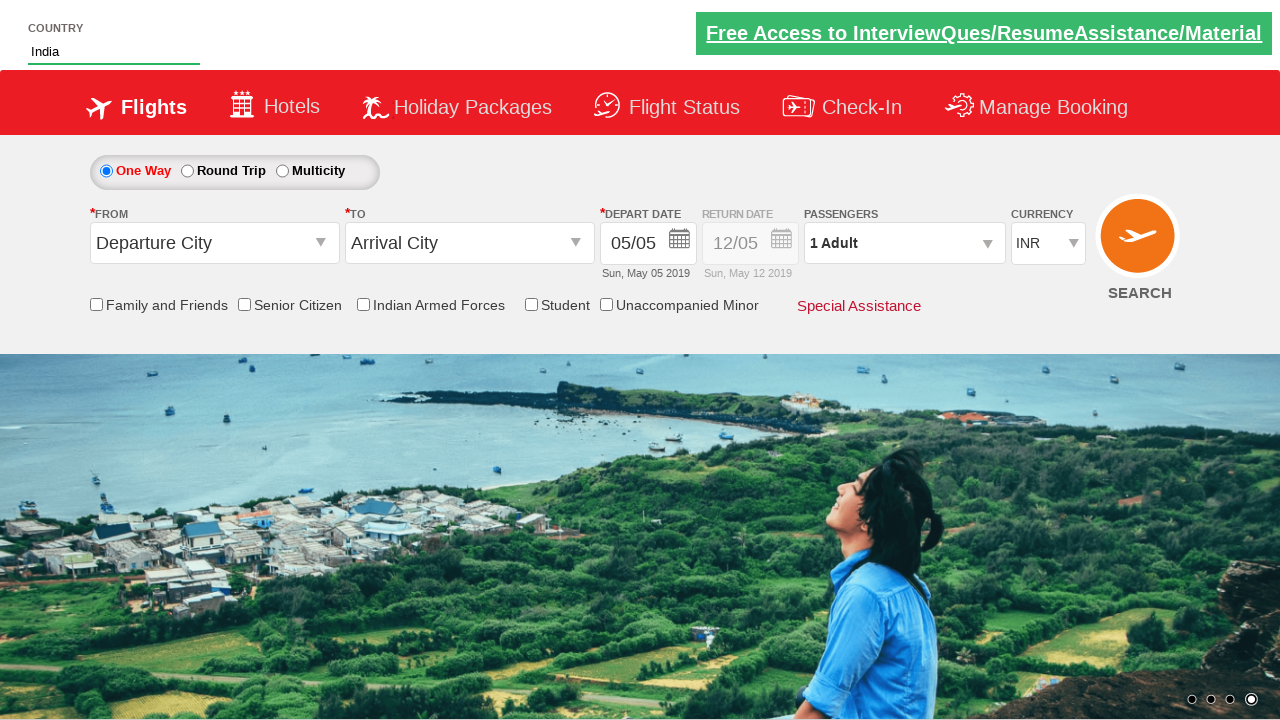